Tests JavaScript confirm dialog handling by clicking the JS Confirm button and accepting with a custom message

Starting URL: https://the-internet.herokuapp.com/javascript_alerts

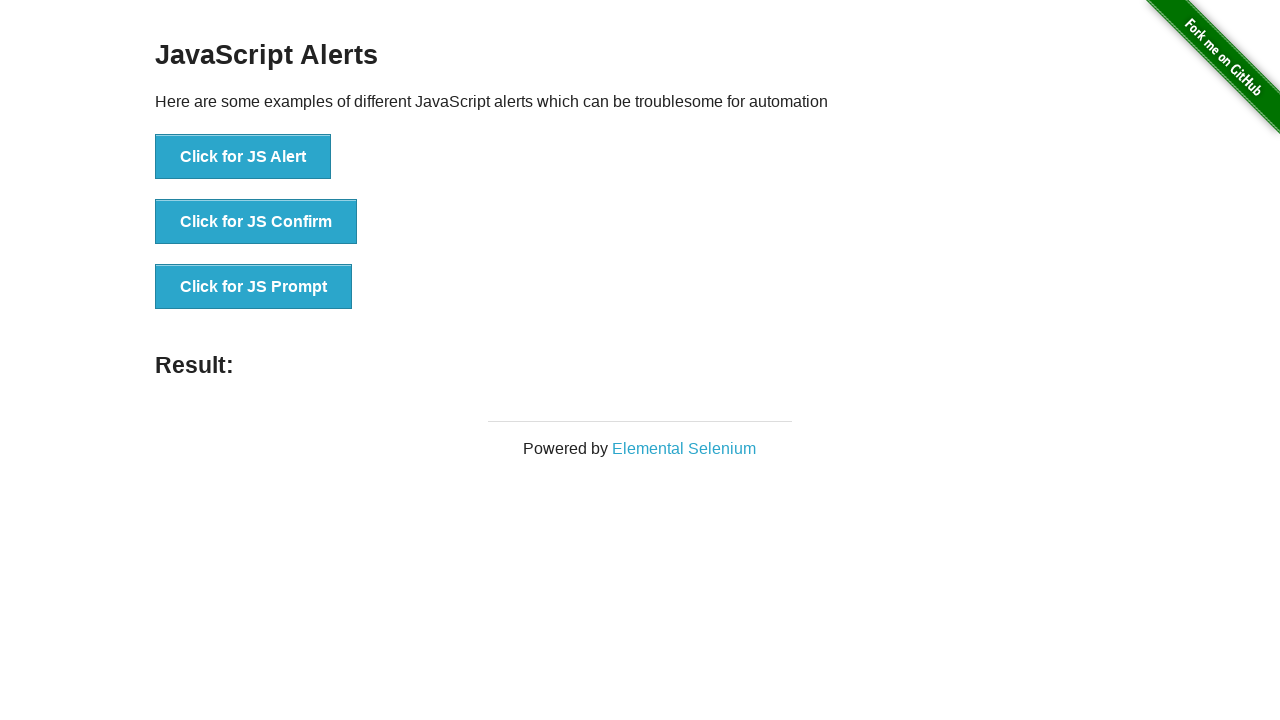

Set up dialog handler to accept JS Confirm with custom message 'umamahesh'
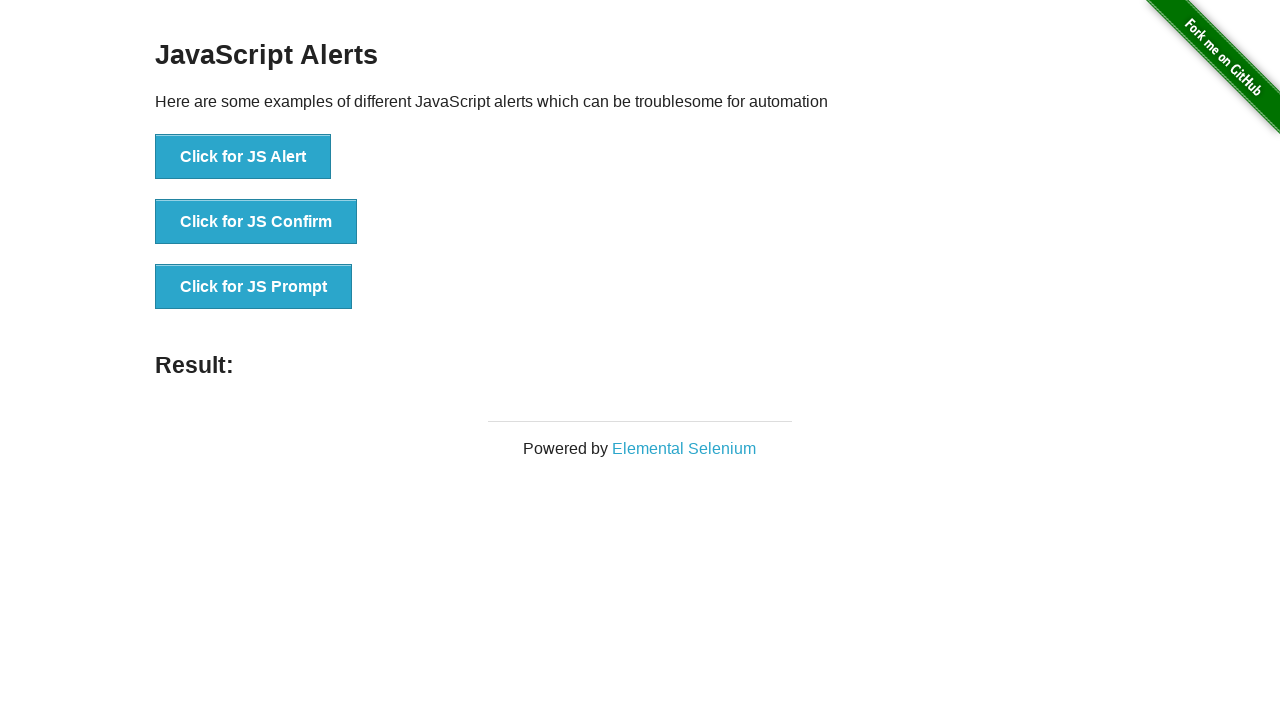

Clicked the JS Confirm button at (256, 222) on #content > div > ul > li:nth-child(2) > button
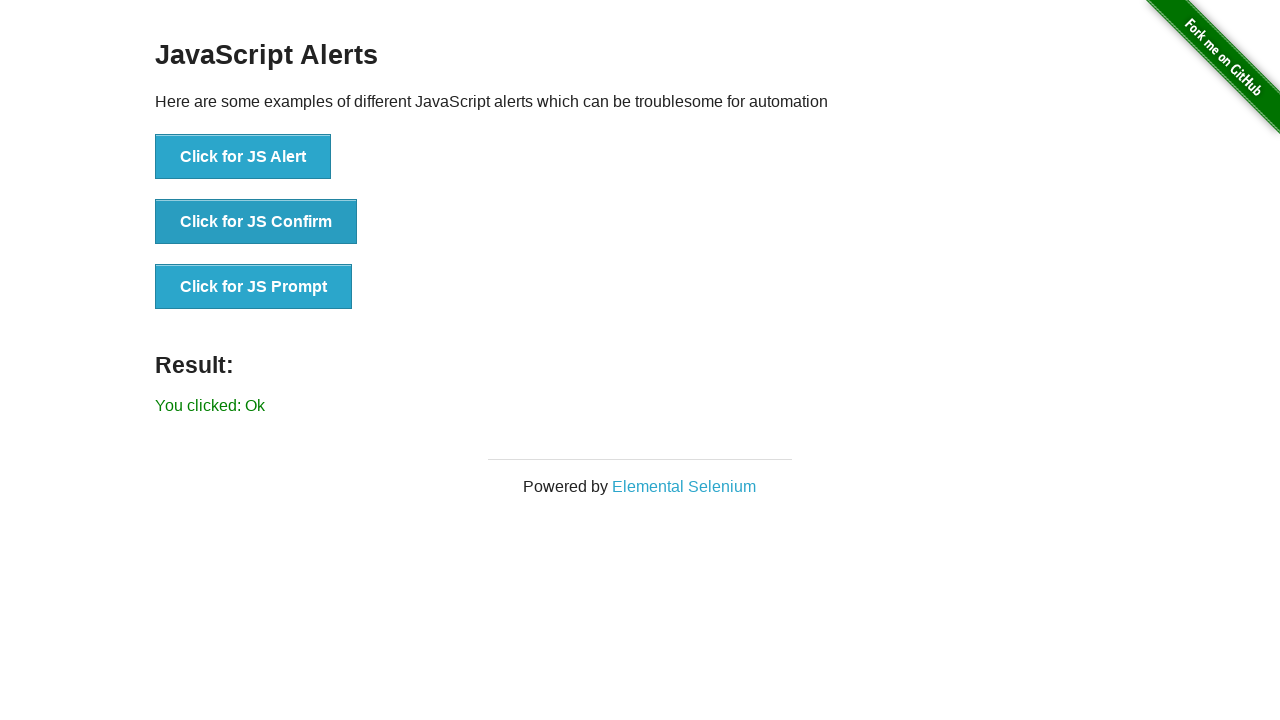

Result message appeared after confirming dialog
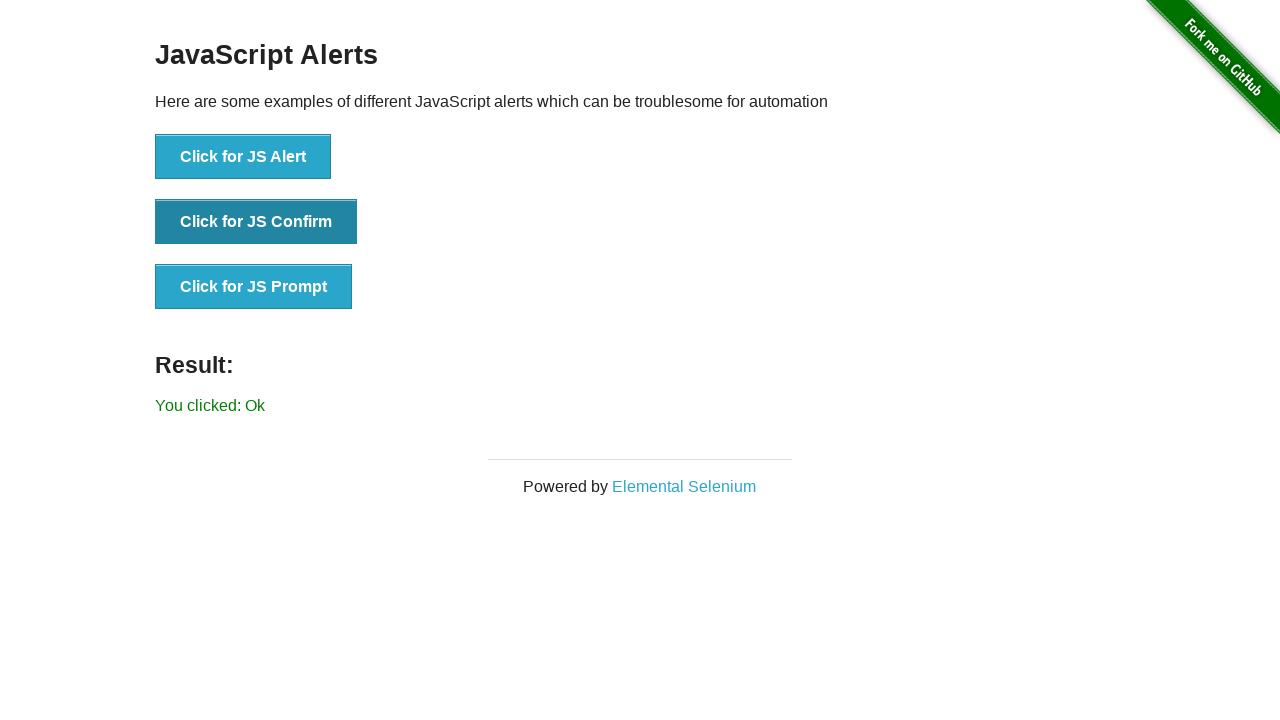

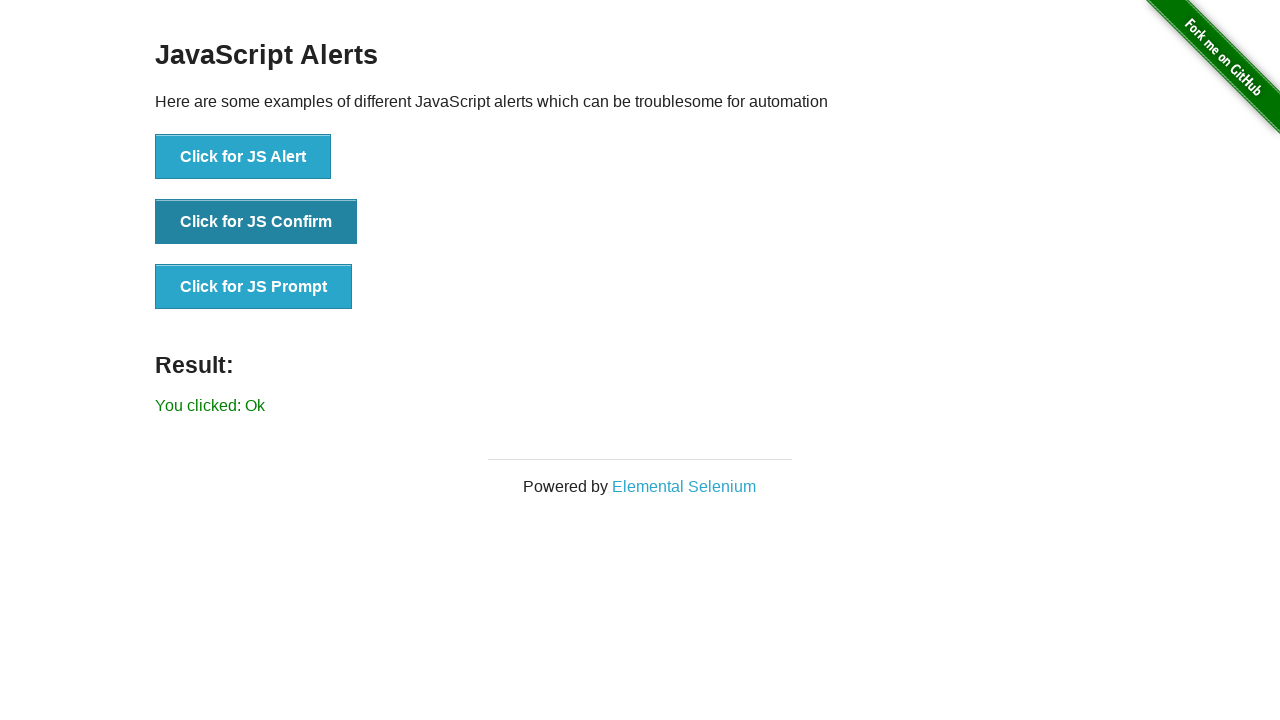